Tests the login error handling on SwagLabs demo site by entering incorrect credentials and verifying the error message is displayed

Starting URL: https://www.saucedemo.com/

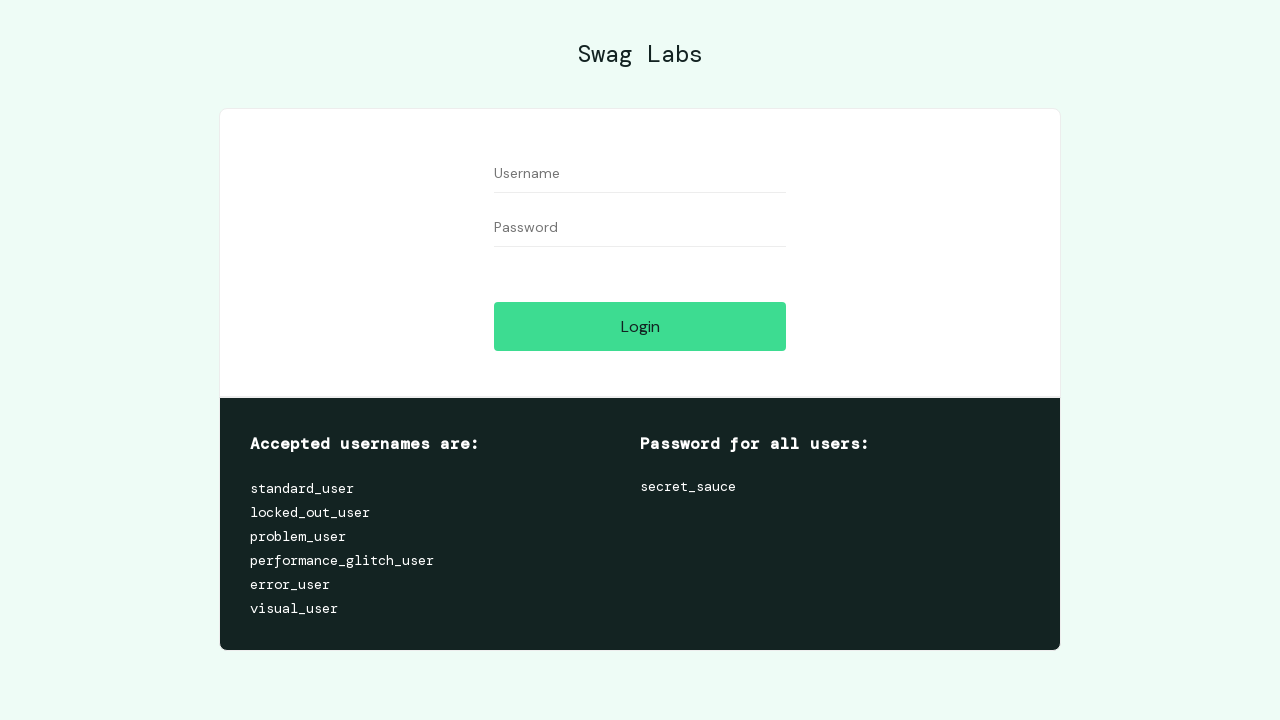

Entered incorrect username 'wrong_user' in username field on [data-test="username"]
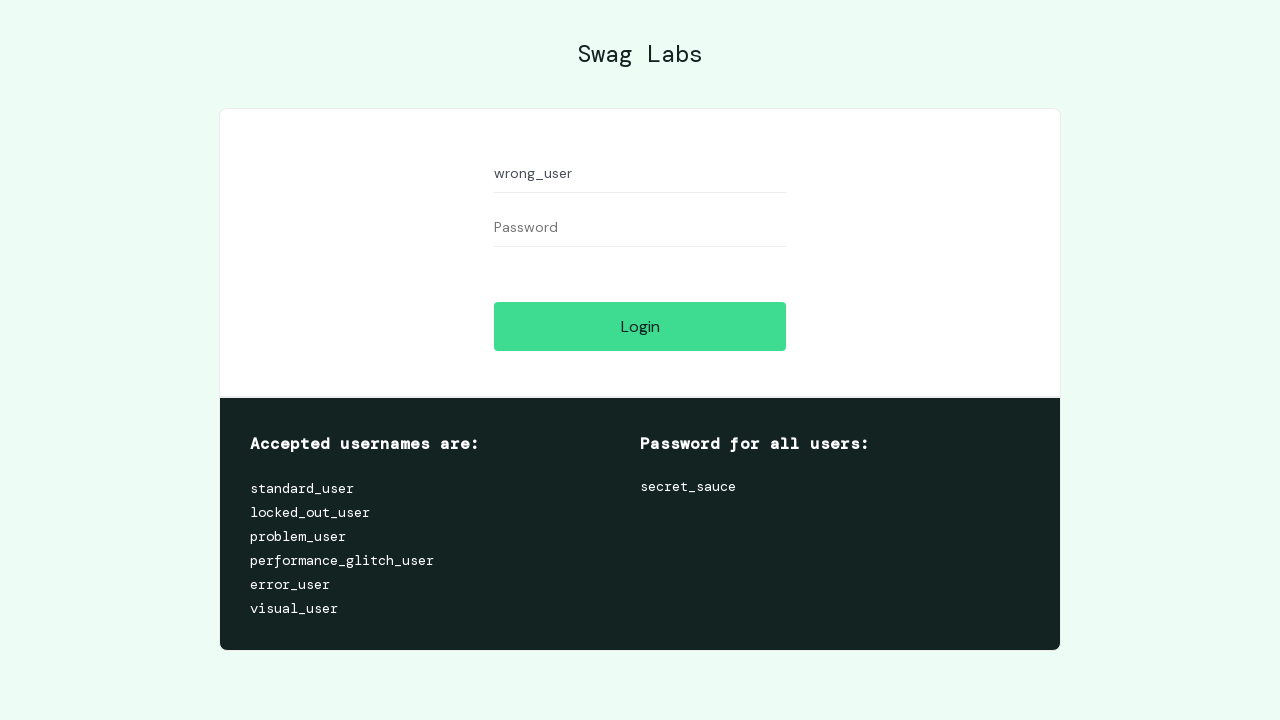

Entered incorrect password 'wrong_pass' in password field on [data-test="password"]
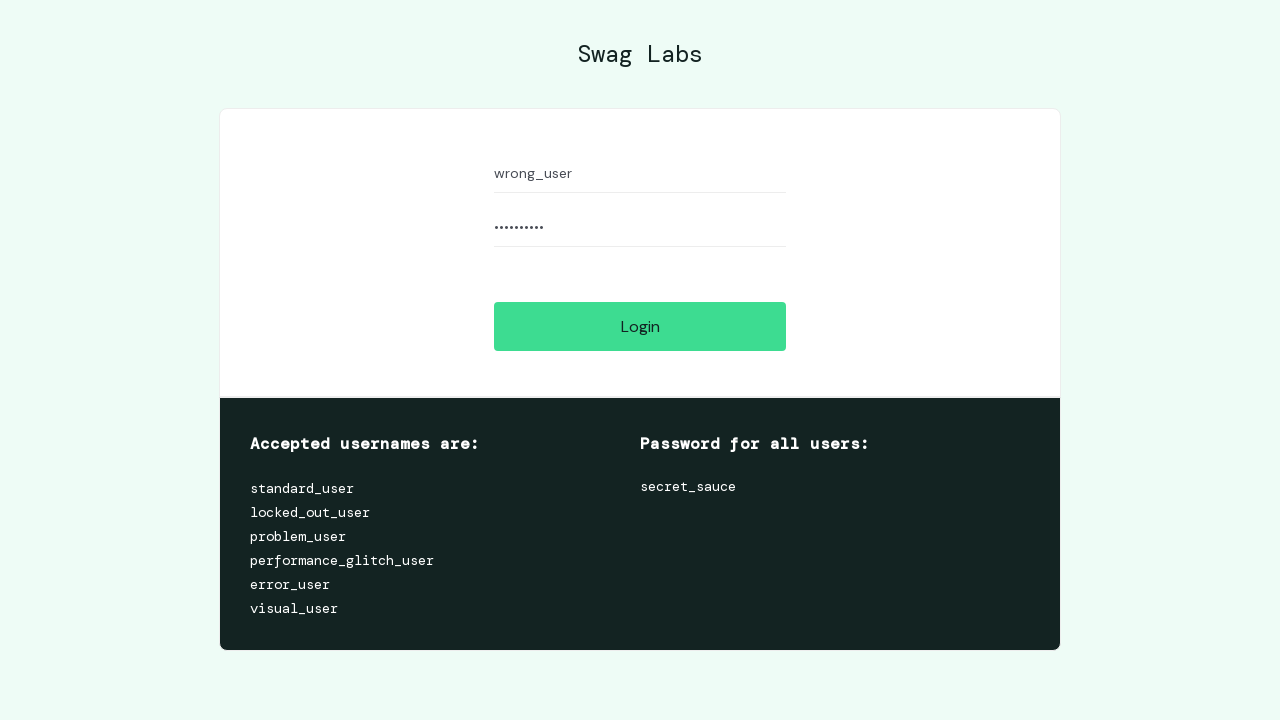

Clicked login button to submit credentials at (640, 326) on [data-test="login-button"]
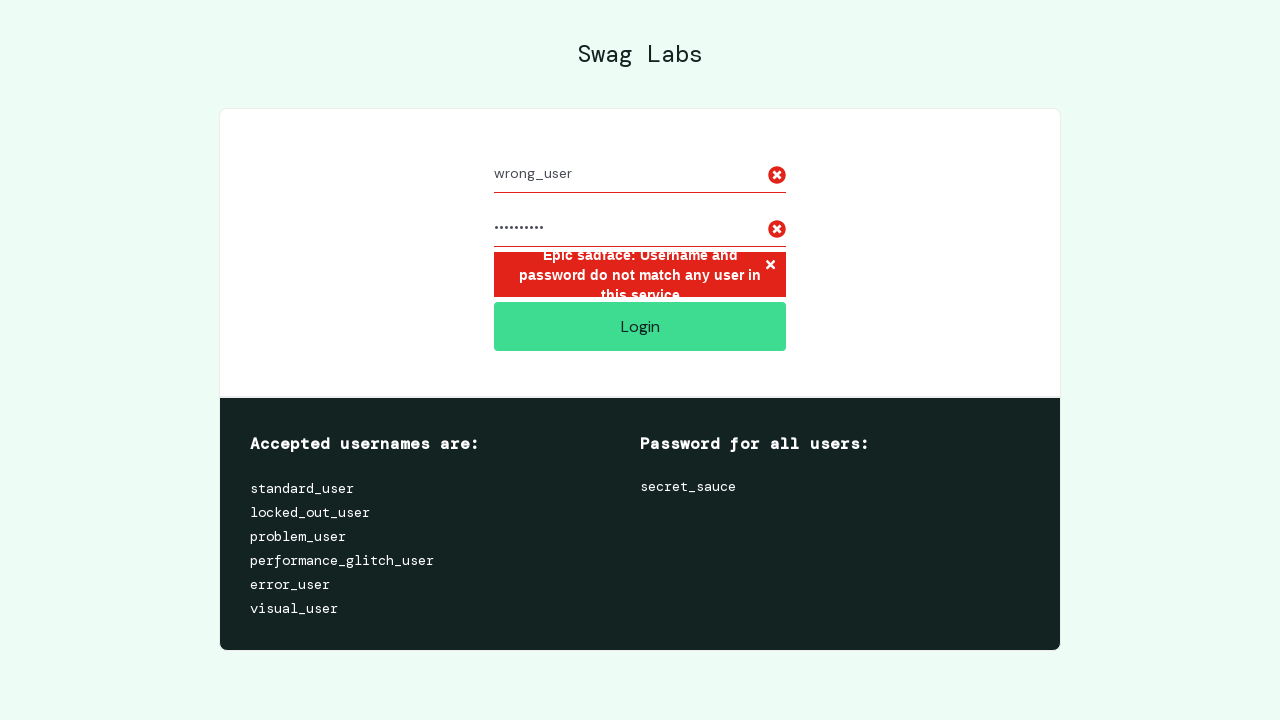

Error message appeared after failed login attempt
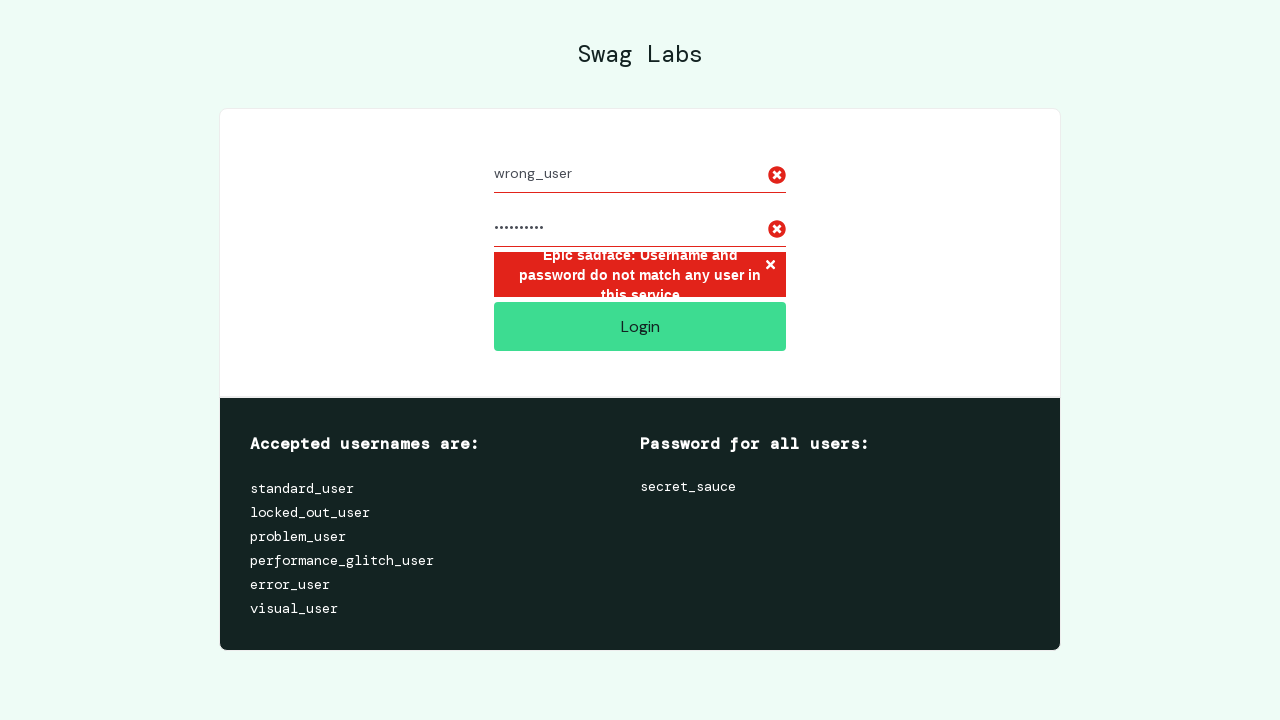

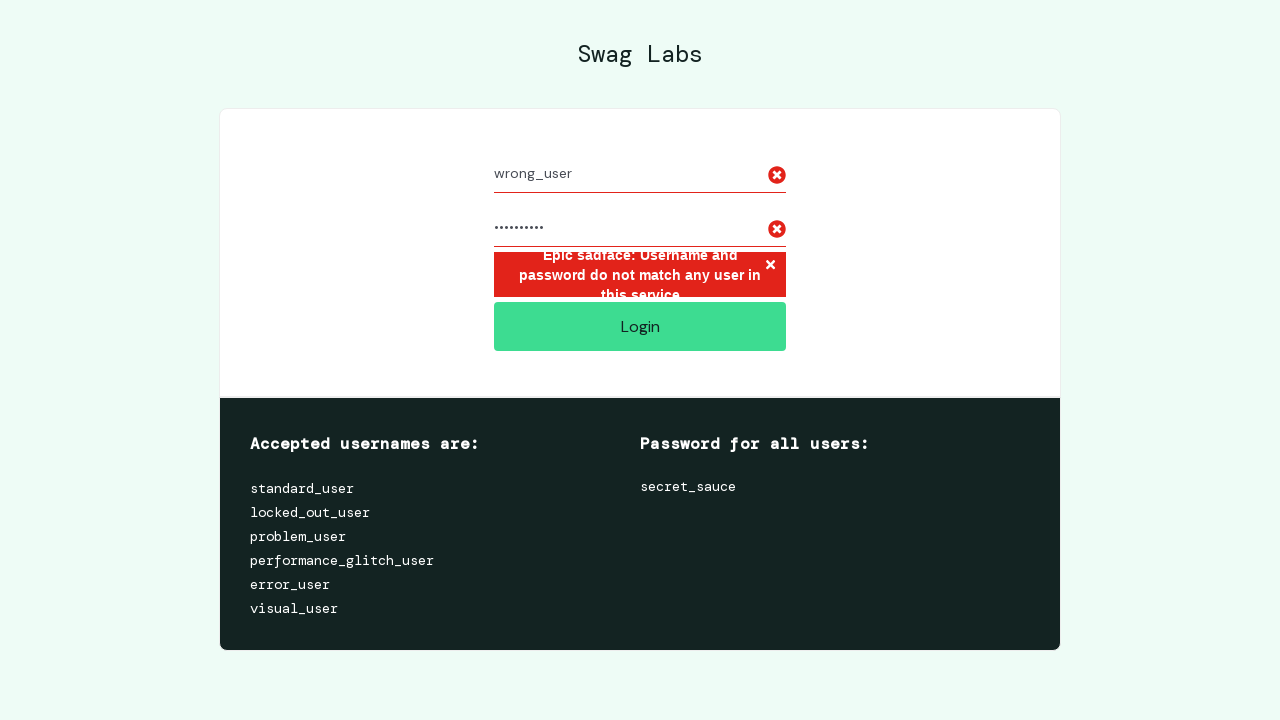